Navigates to an LMS website and clicks on the My Account navigation link to verify the page title changes correctly

Starting URL: https://alchemy.hguy.co/lms

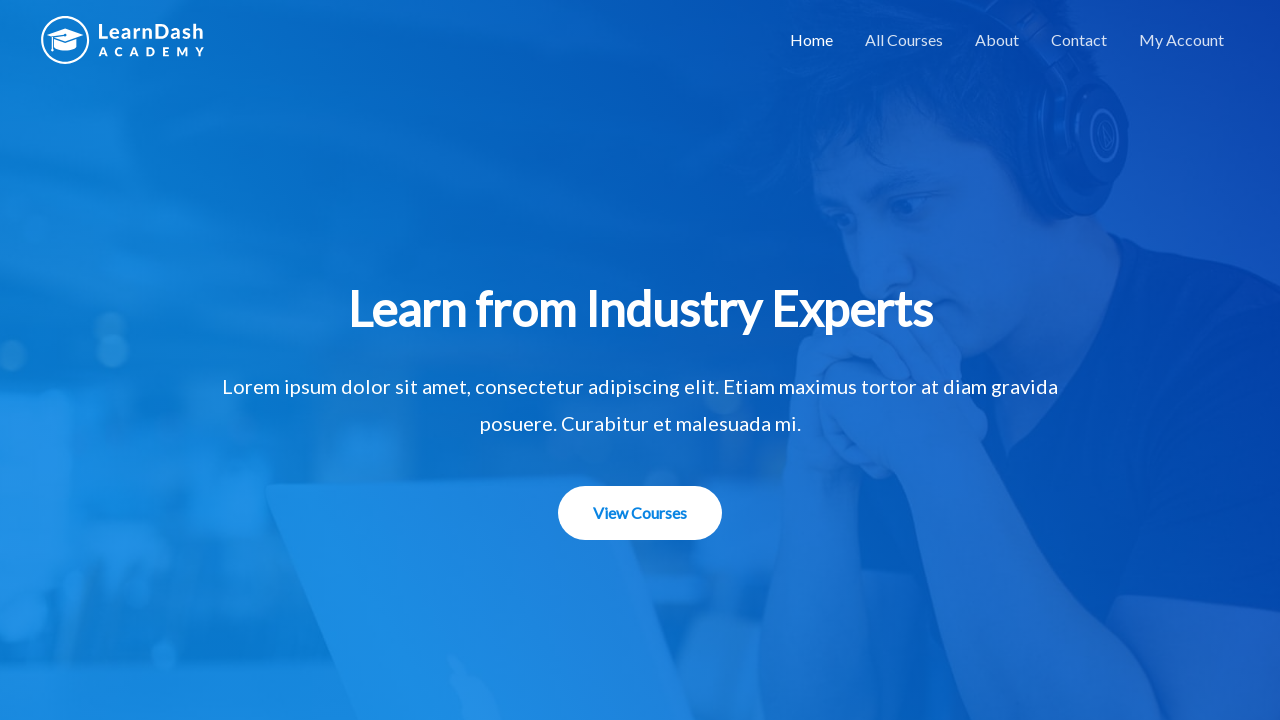

Clicked on My Account navigation link (5th item in navigation bar) at (1182, 40) on //div[@class="main-header-bar-navigation"]//li[5]
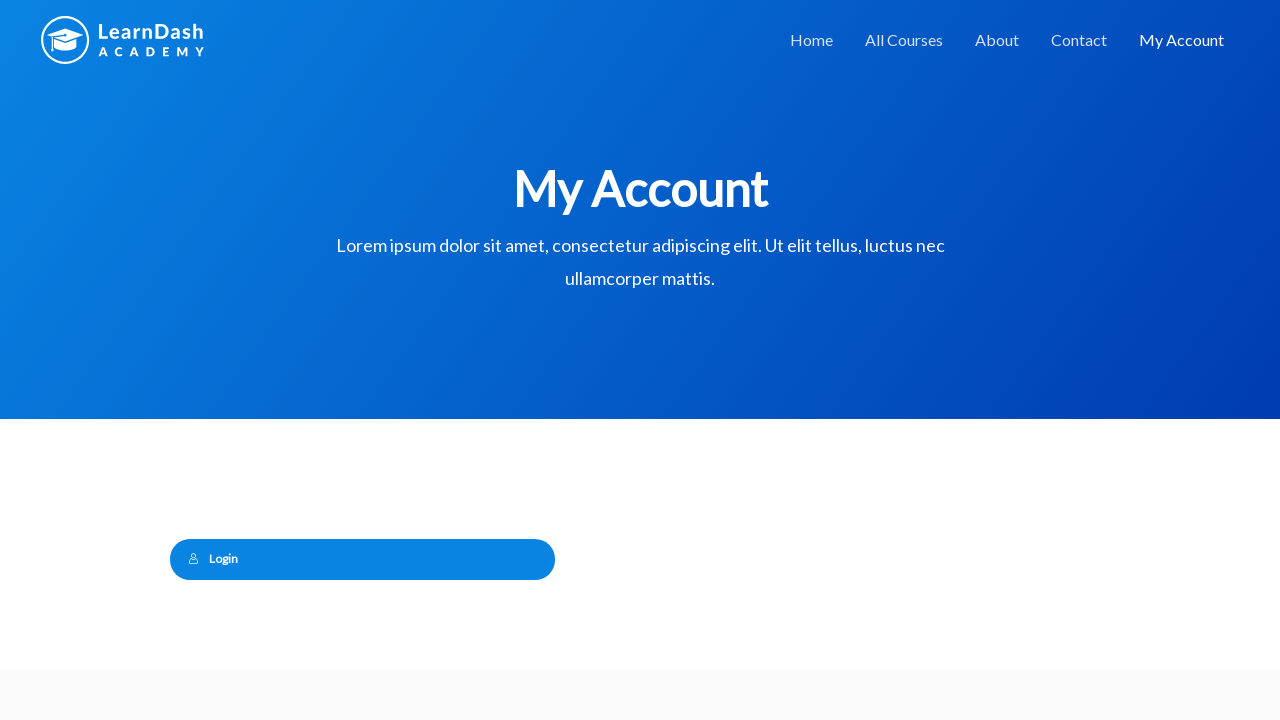

Waited for page to load (networkidle state)
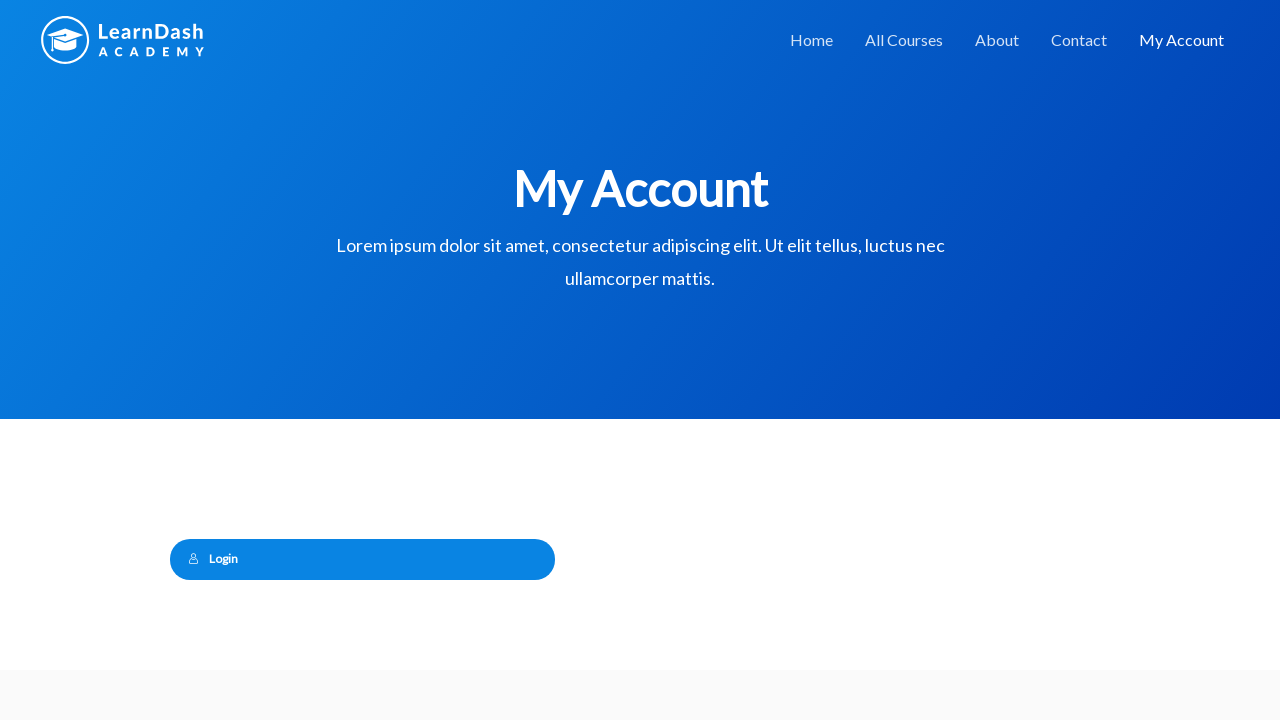

Verified page title contains 'My Account'
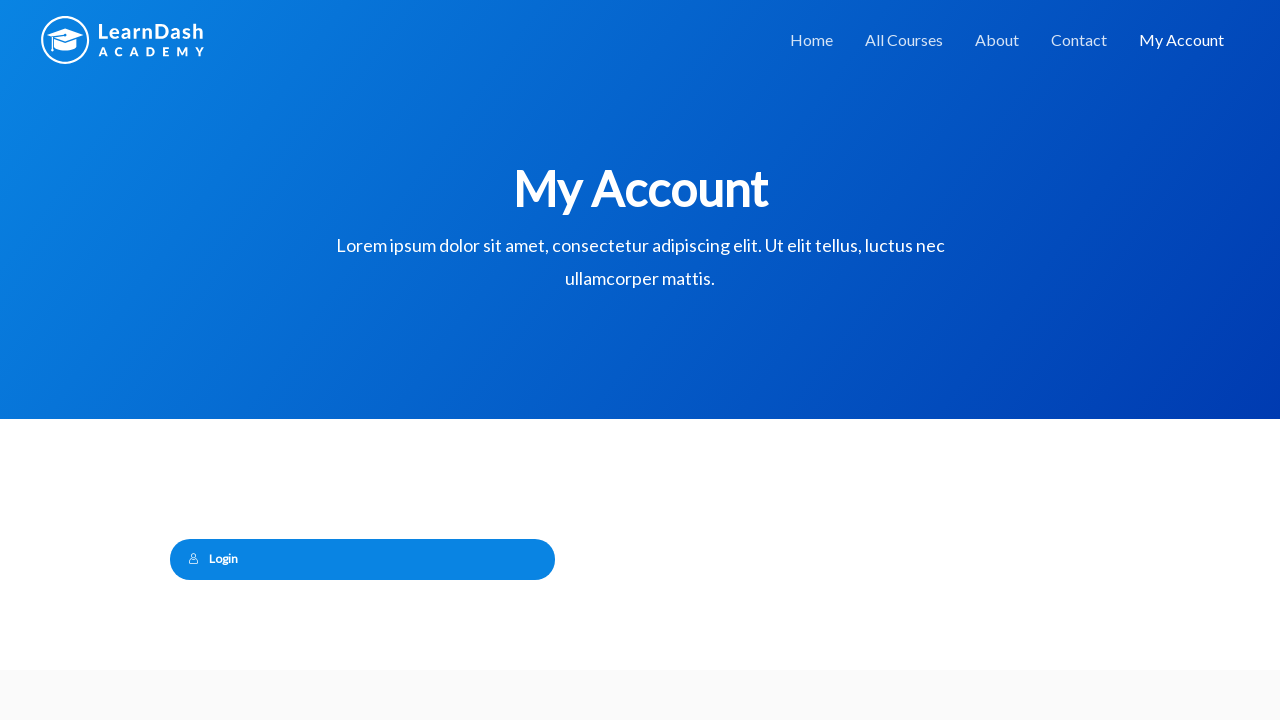

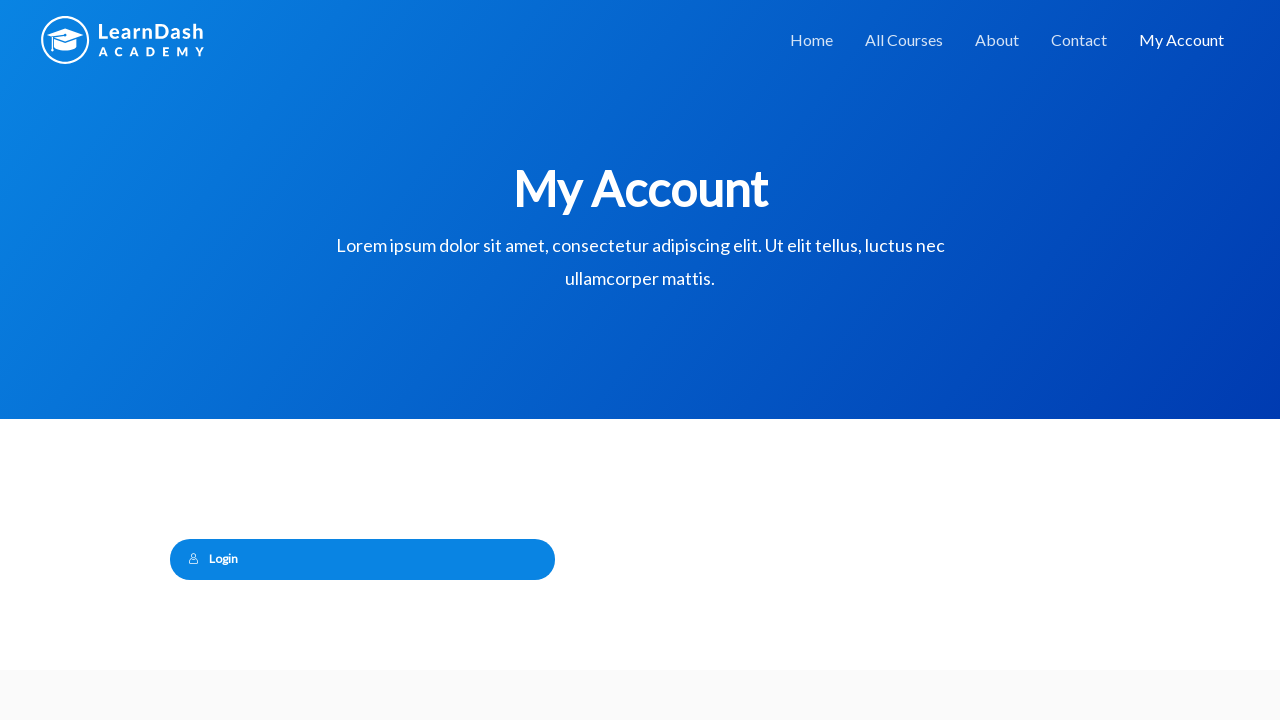